Tests that the Clear completed button displays correctly after completing a todo

Starting URL: https://demo.playwright.dev/todomvc

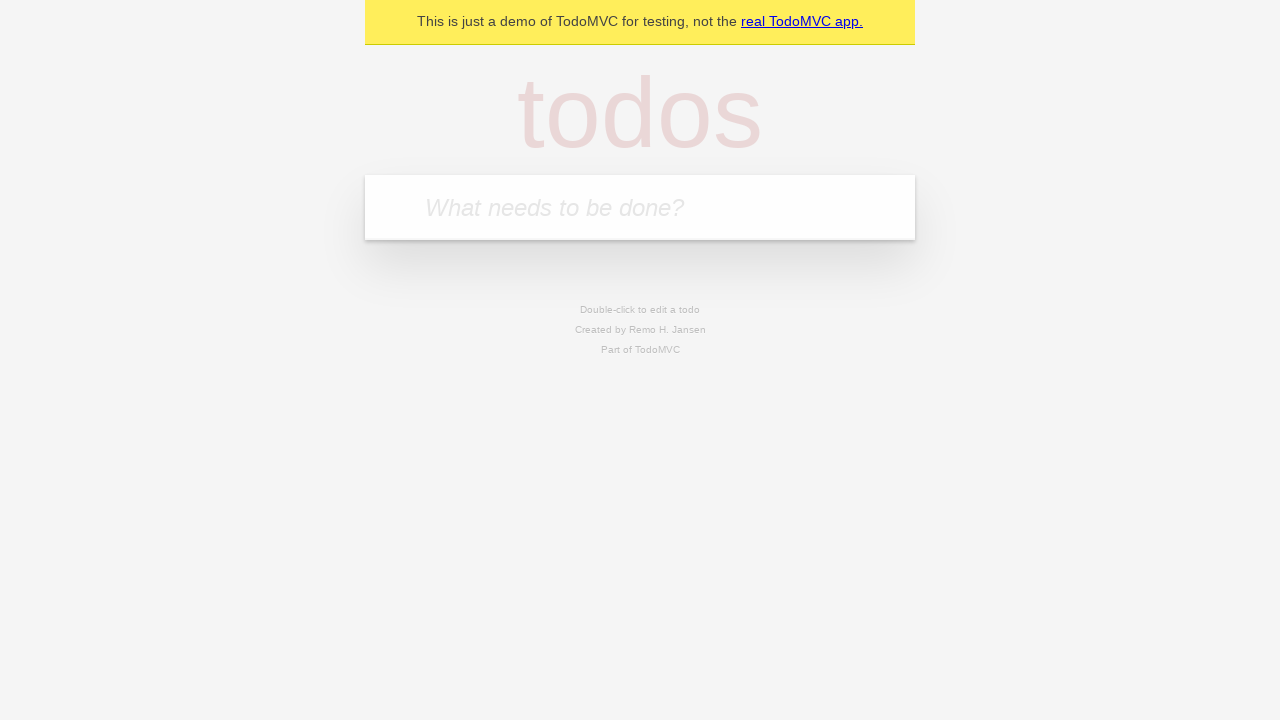

Filled todo input with 'buy some cheese' on internal:attr=[placeholder="What needs to be done?"i]
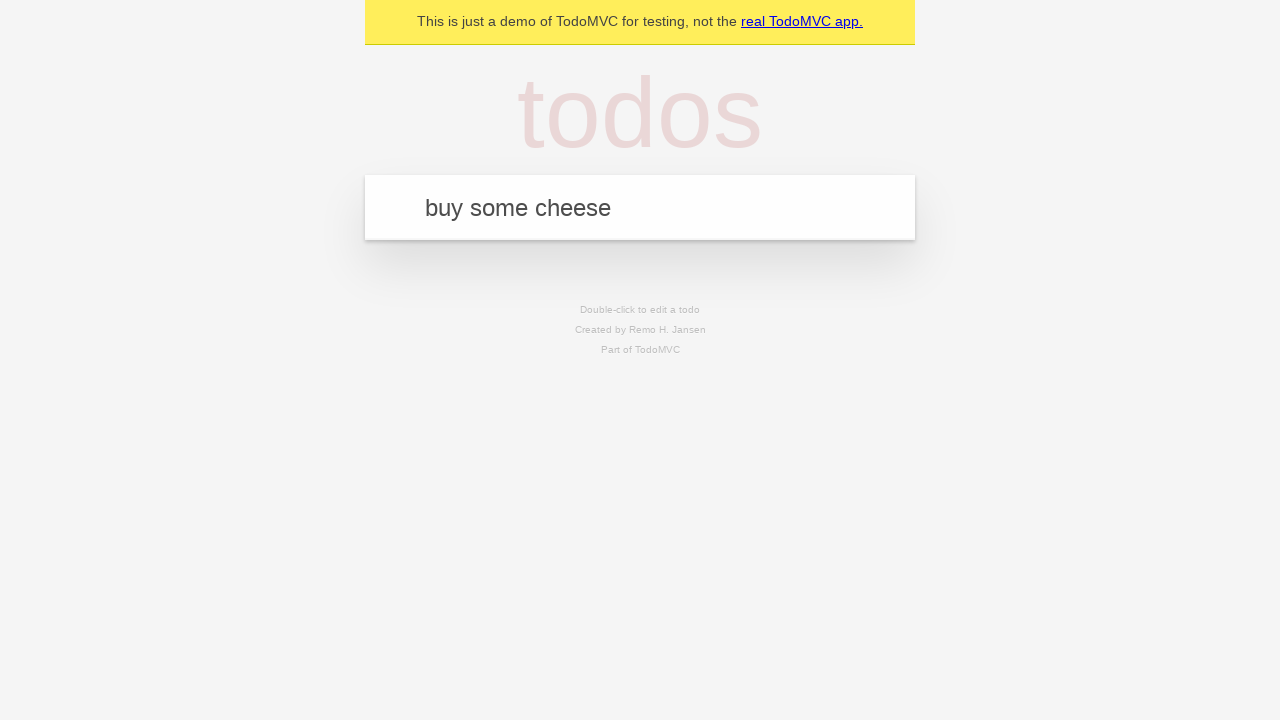

Pressed Enter to add todo 'buy some cheese' on internal:attr=[placeholder="What needs to be done?"i]
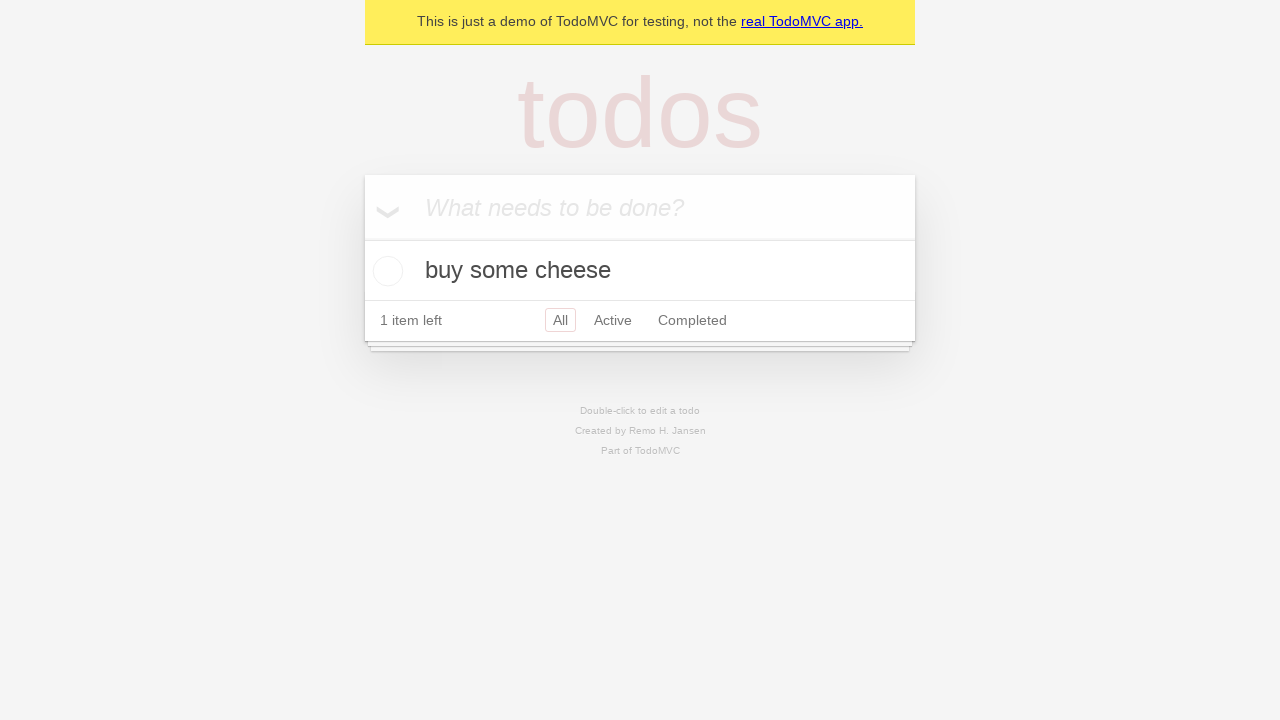

Filled todo input with 'feed the cat' on internal:attr=[placeholder="What needs to be done?"i]
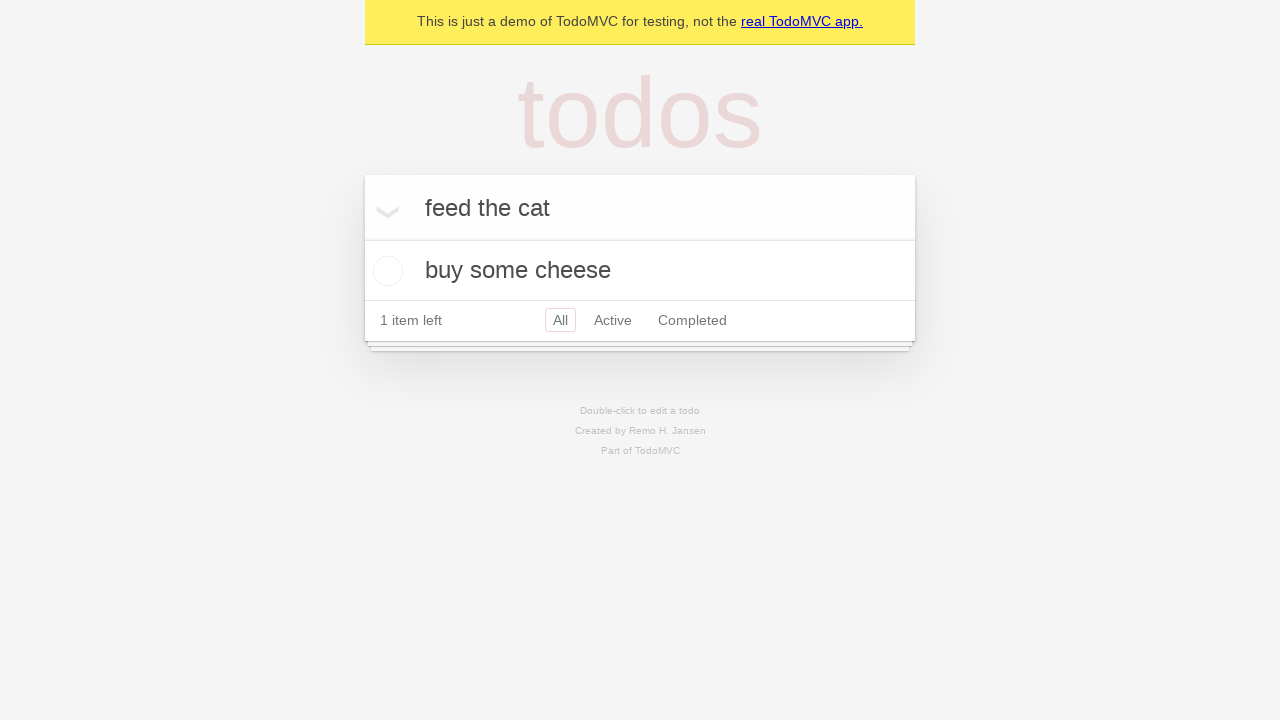

Pressed Enter to add todo 'feed the cat' on internal:attr=[placeholder="What needs to be done?"i]
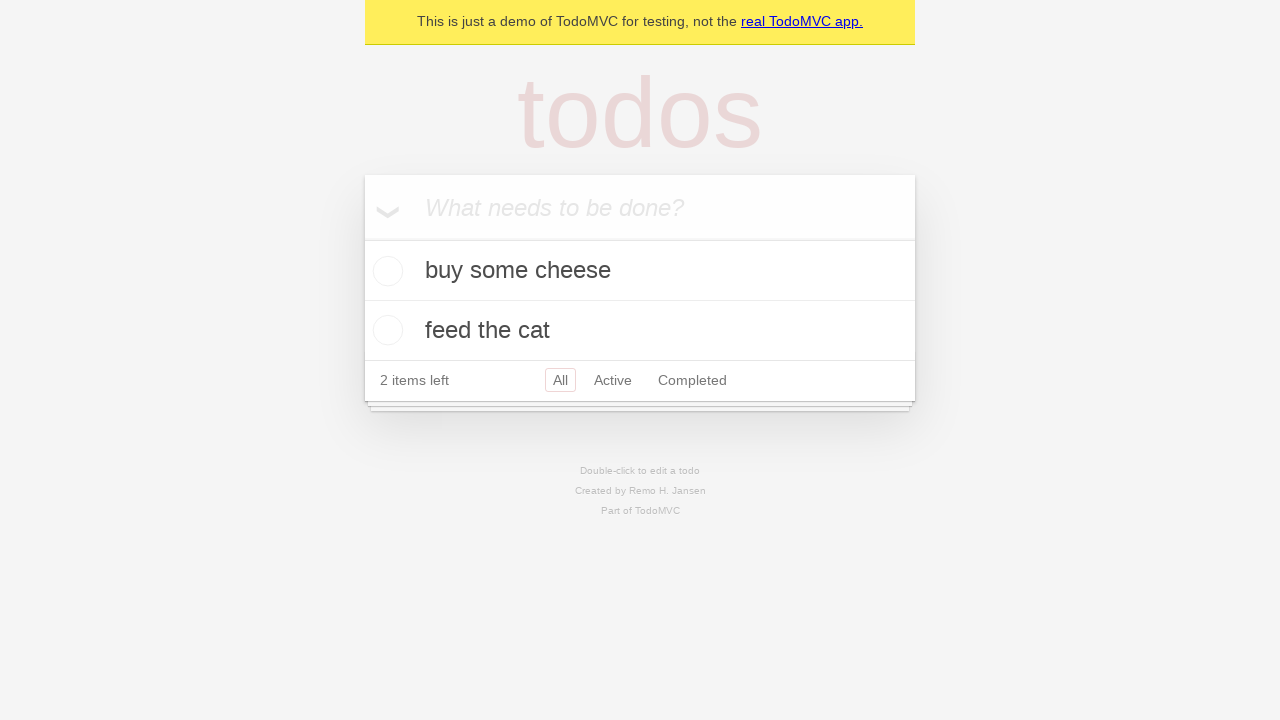

Filled todo input with 'book a doctors appointment' on internal:attr=[placeholder="What needs to be done?"i]
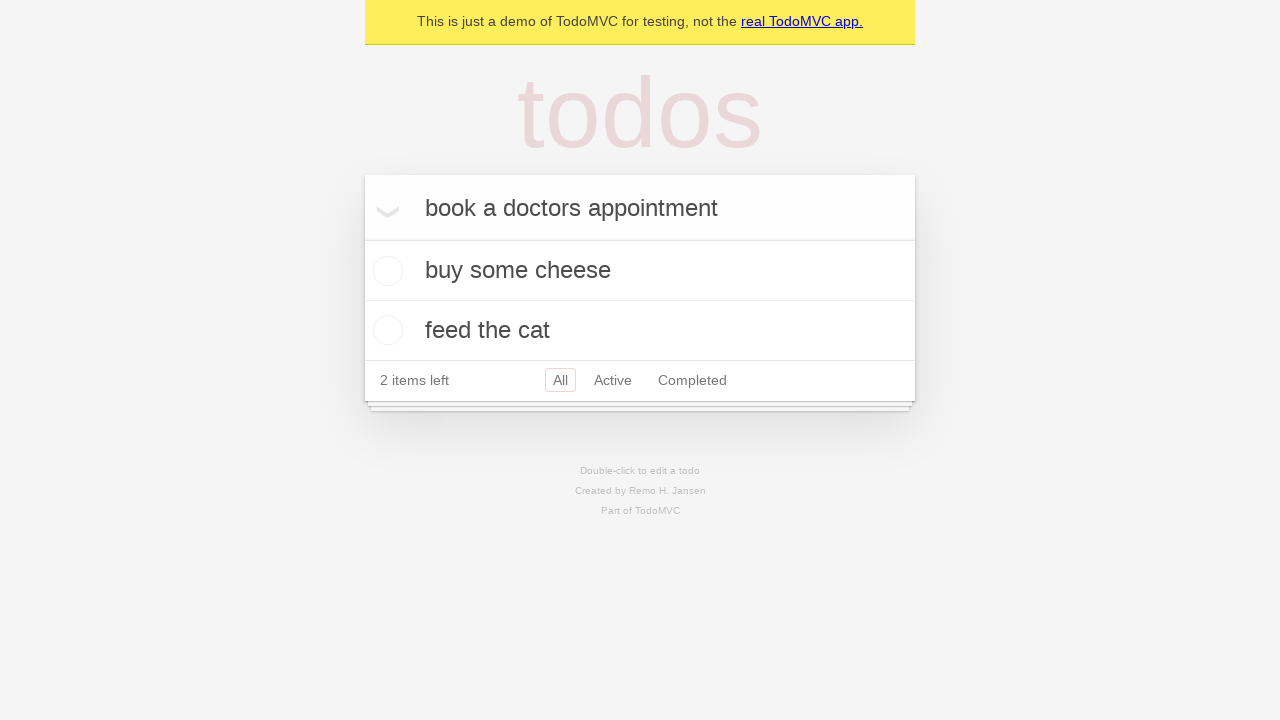

Pressed Enter to add todo 'book a doctors appointment' on internal:attr=[placeholder="What needs to be done?"i]
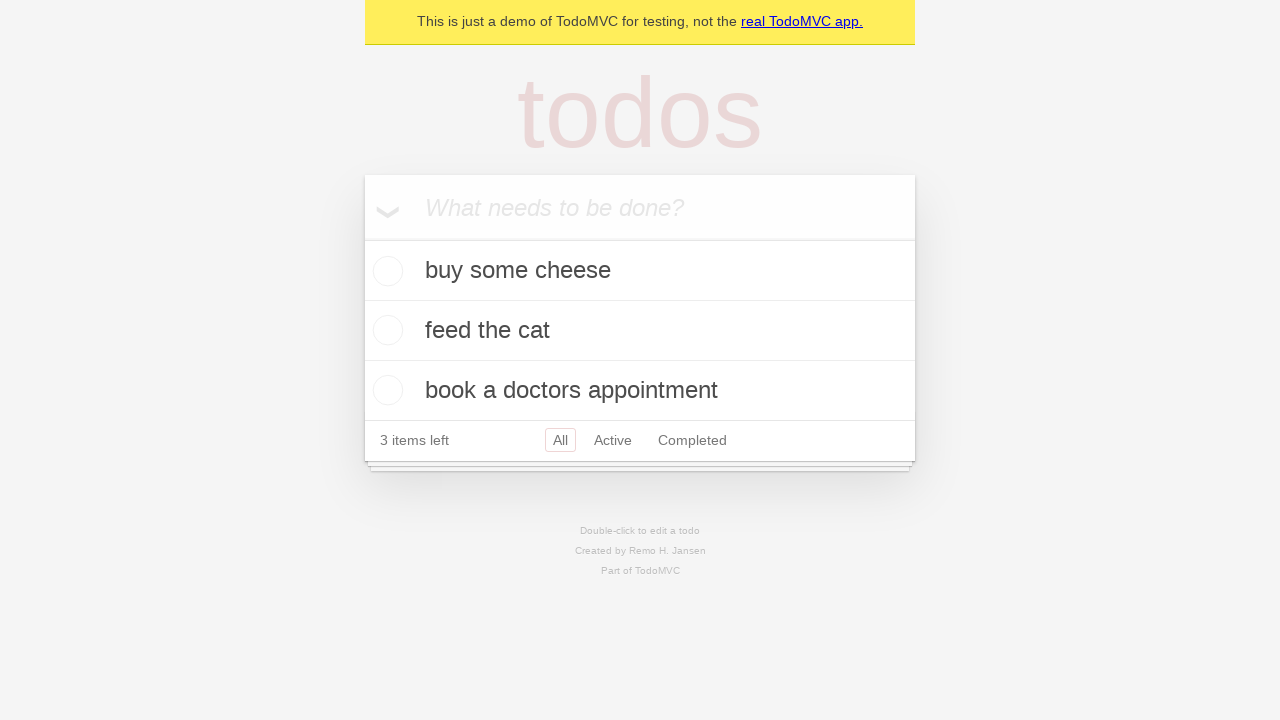

Checked the first todo item at (385, 271) on .todo-list li .toggle >> nth=0
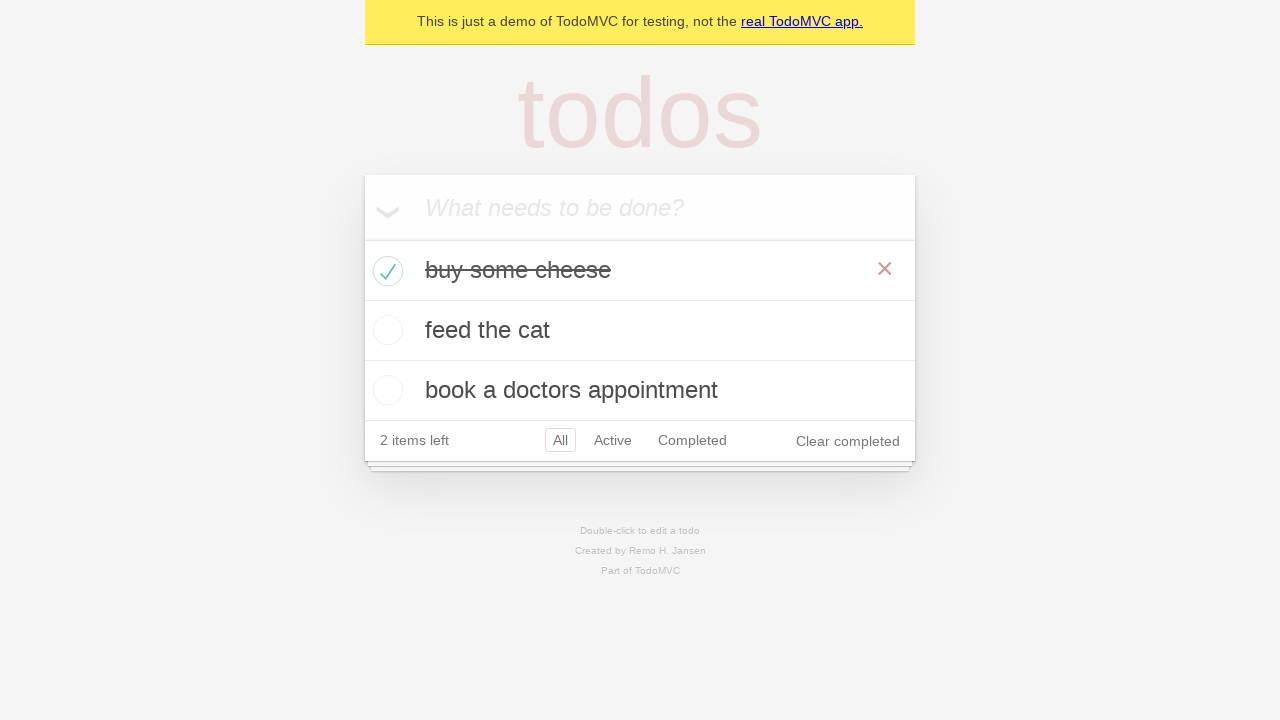

Clear completed button appeared after marking todo as done
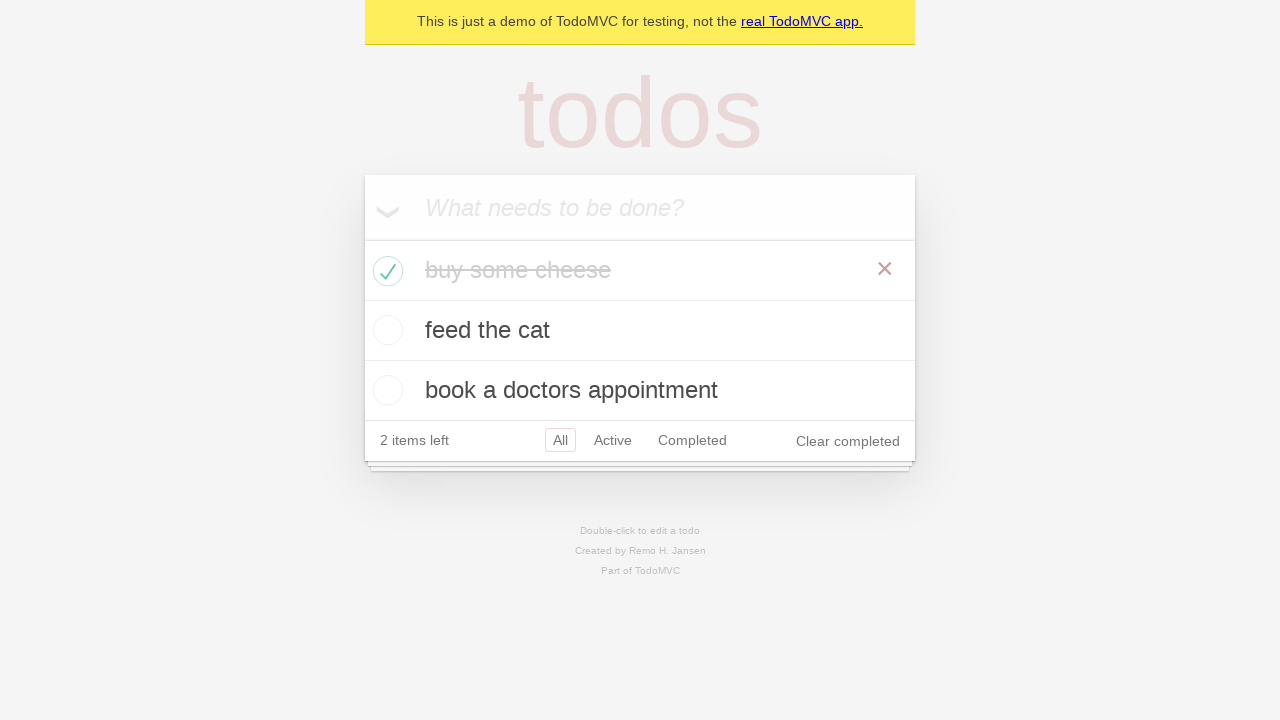

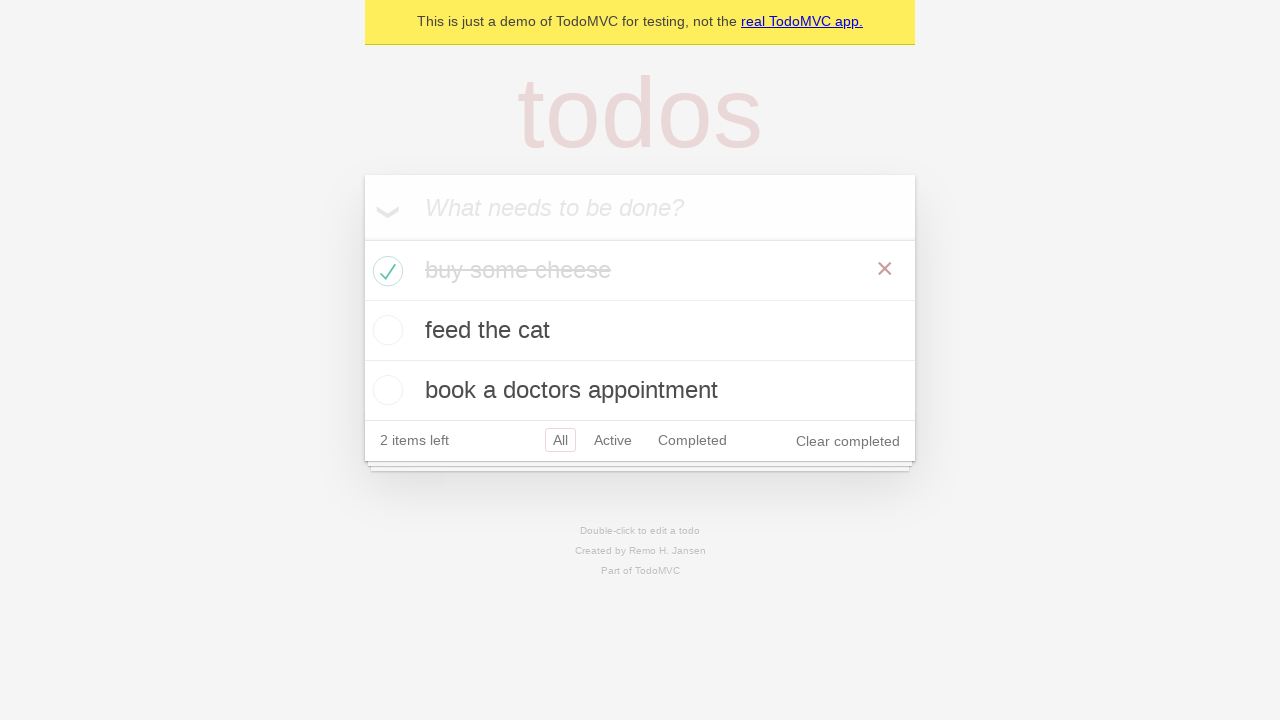